Tests checkbox functionality by selecting and deselecting single and multiple checkboxes on a demo page

Starting URL: https://www.syntaxprojects.com/basic-checkbox-demo.php

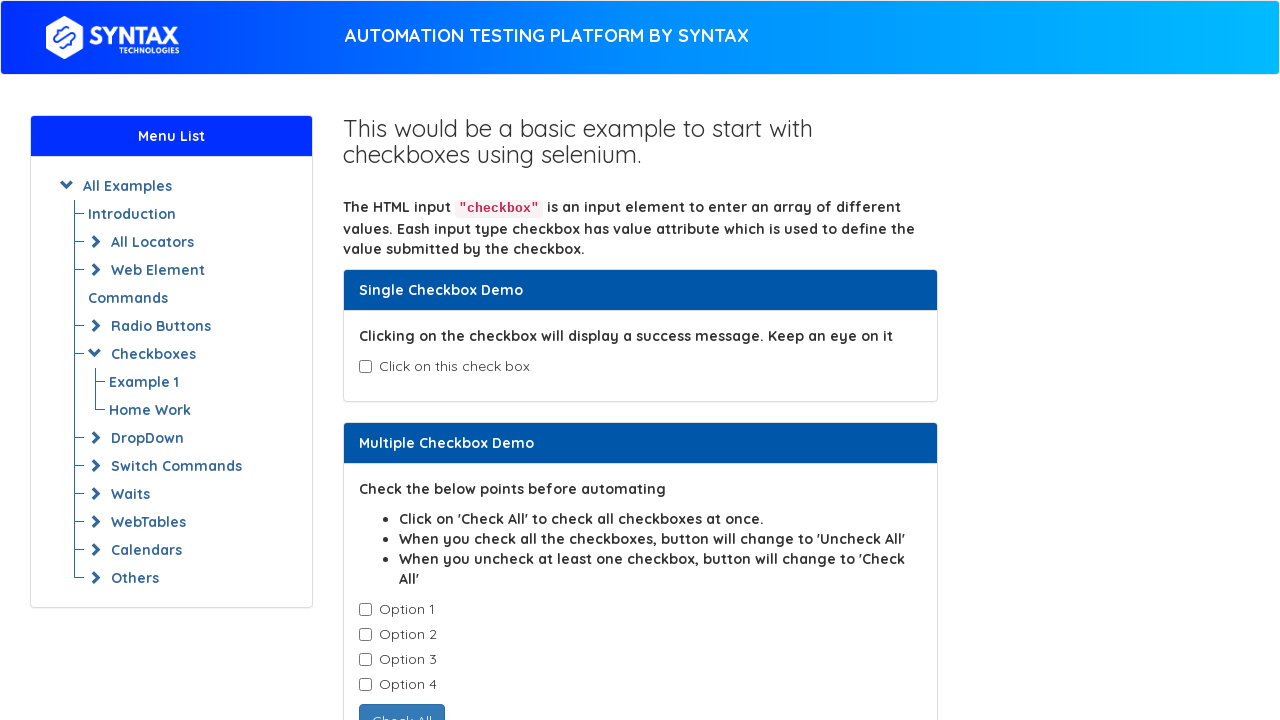

Clicked single checkbox to select it at (365, 367) on input#isAgeSelected
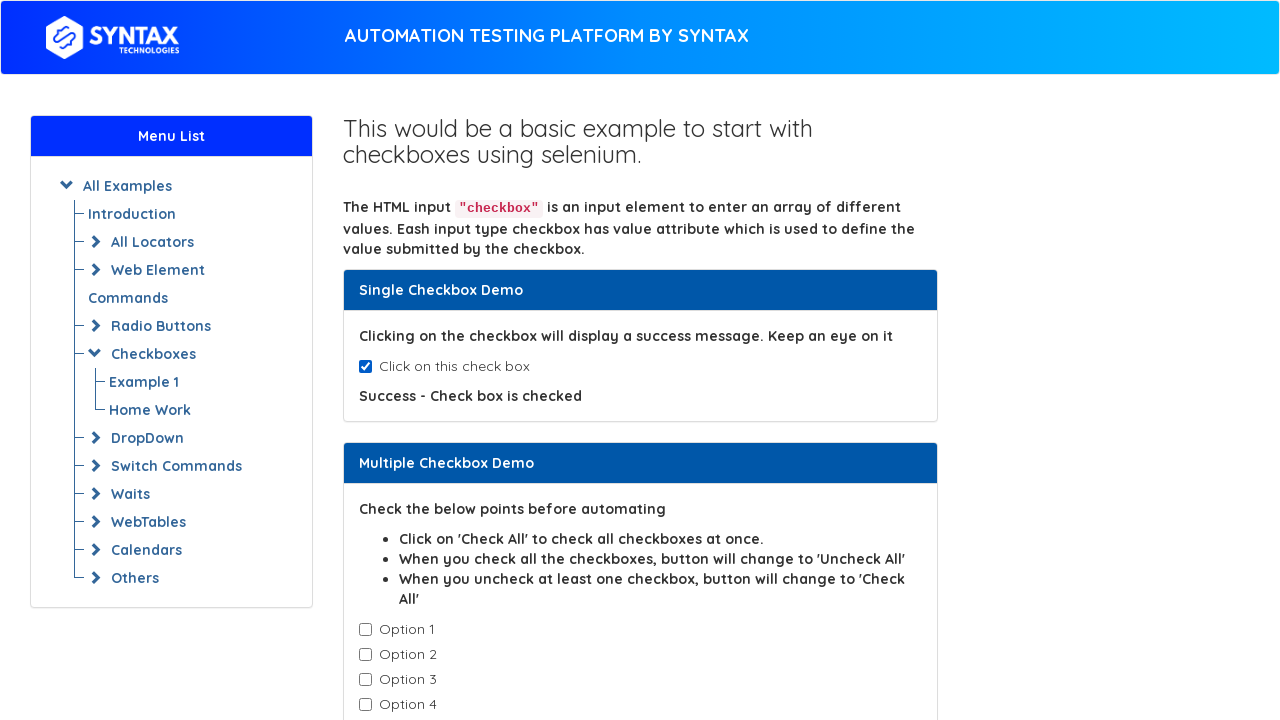

Clicked single checkbox again to deselect it at (365, 367) on input#isAgeSelected
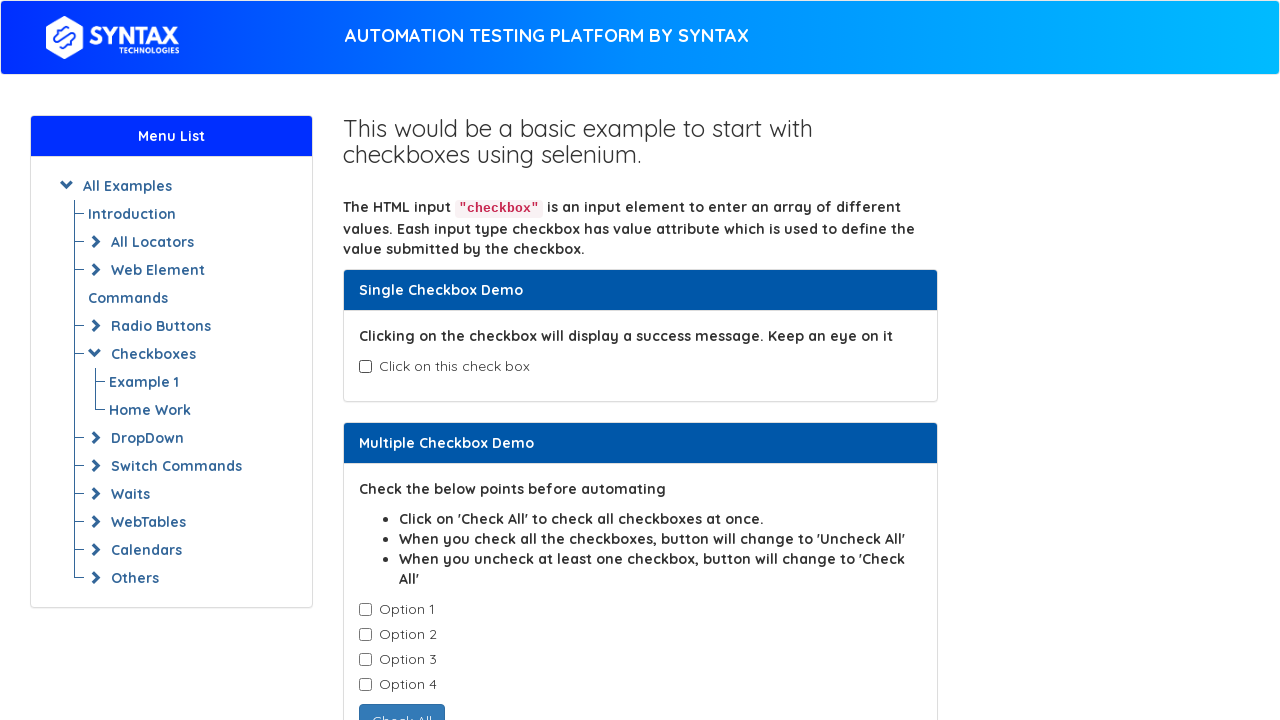

Located all checkboxes with class 'cb1-element'
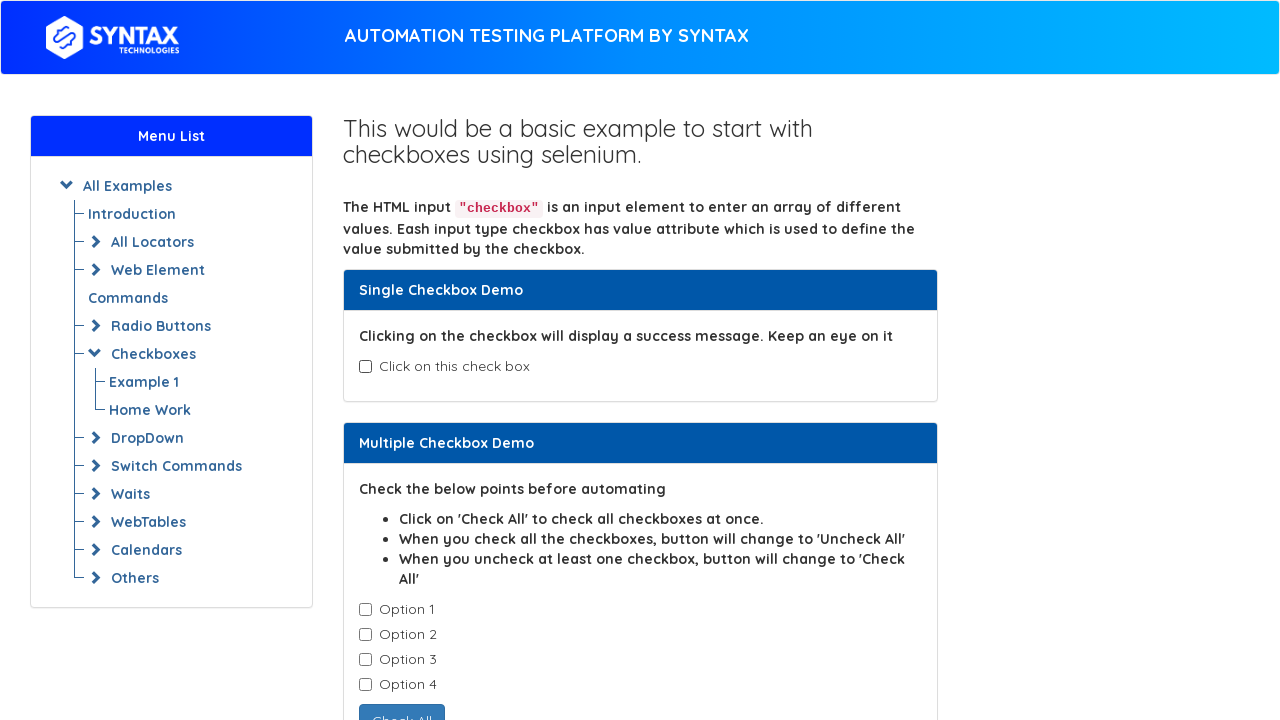

Counted 4 checkboxes
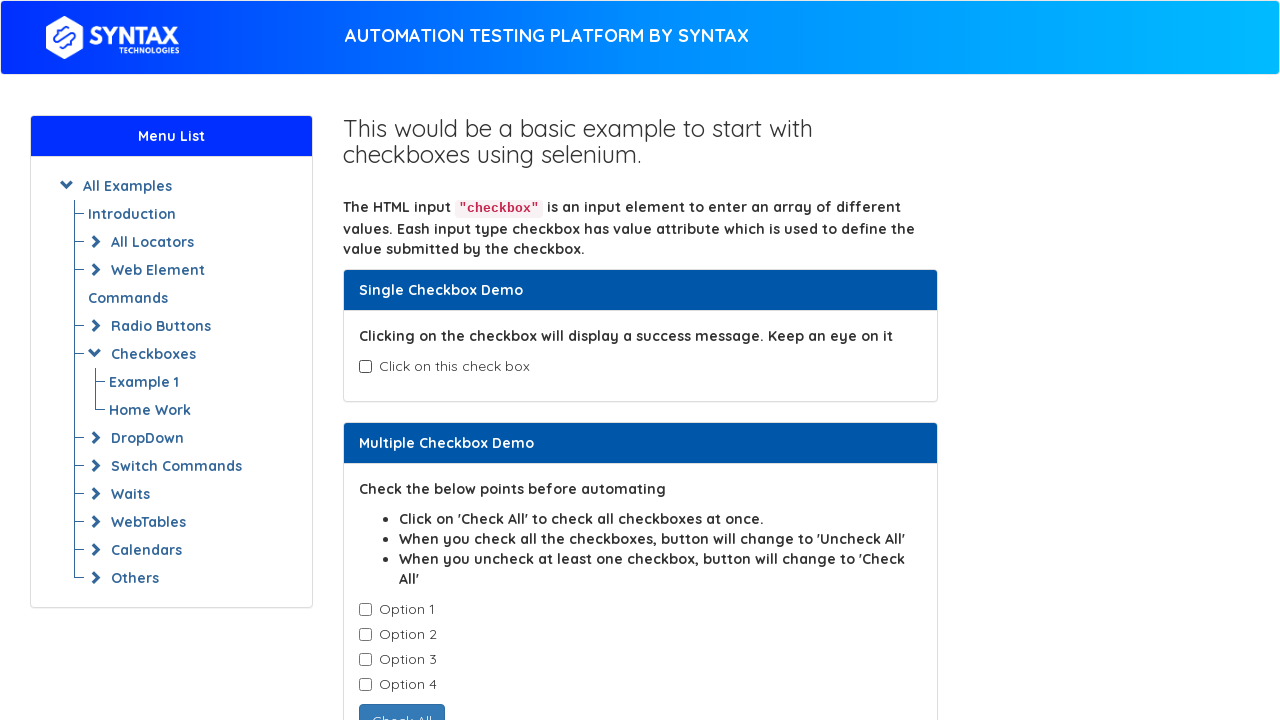

Clicked checkbox 1 to select it at (365, 610) on input.cb1-element >> nth=0
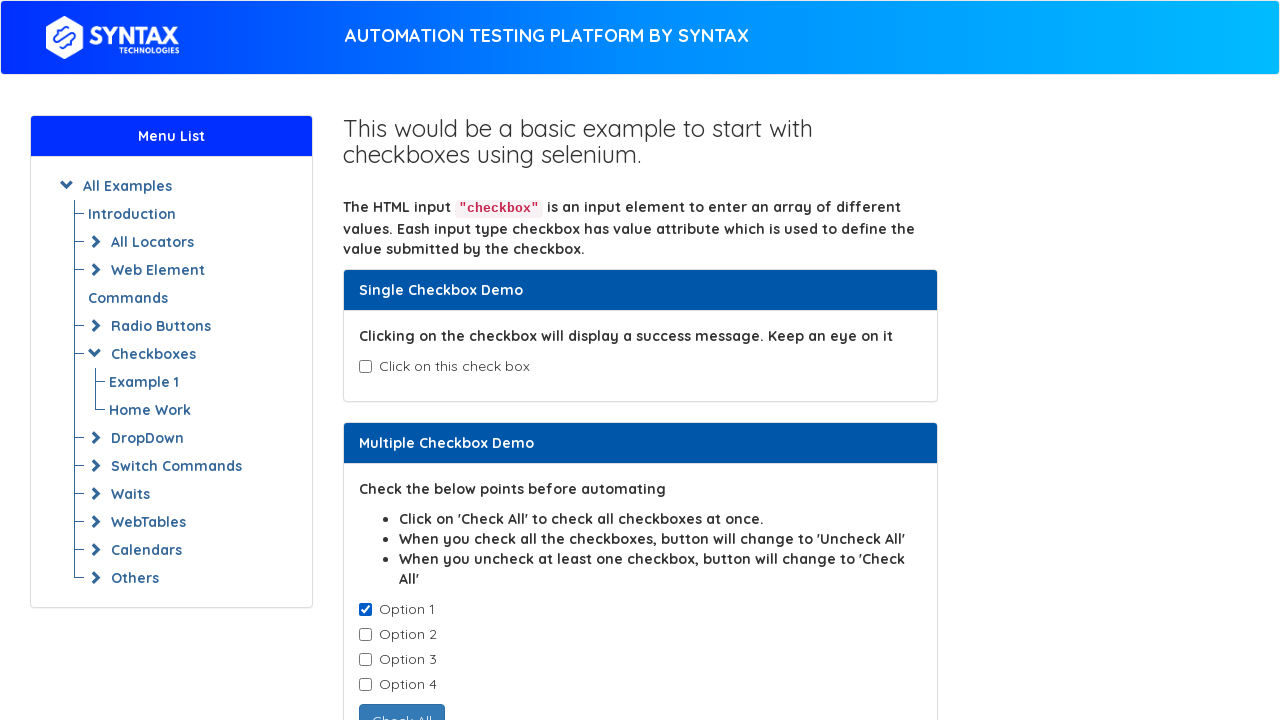

Clicked checkbox 2 to select it at (365, 635) on input.cb1-element >> nth=1
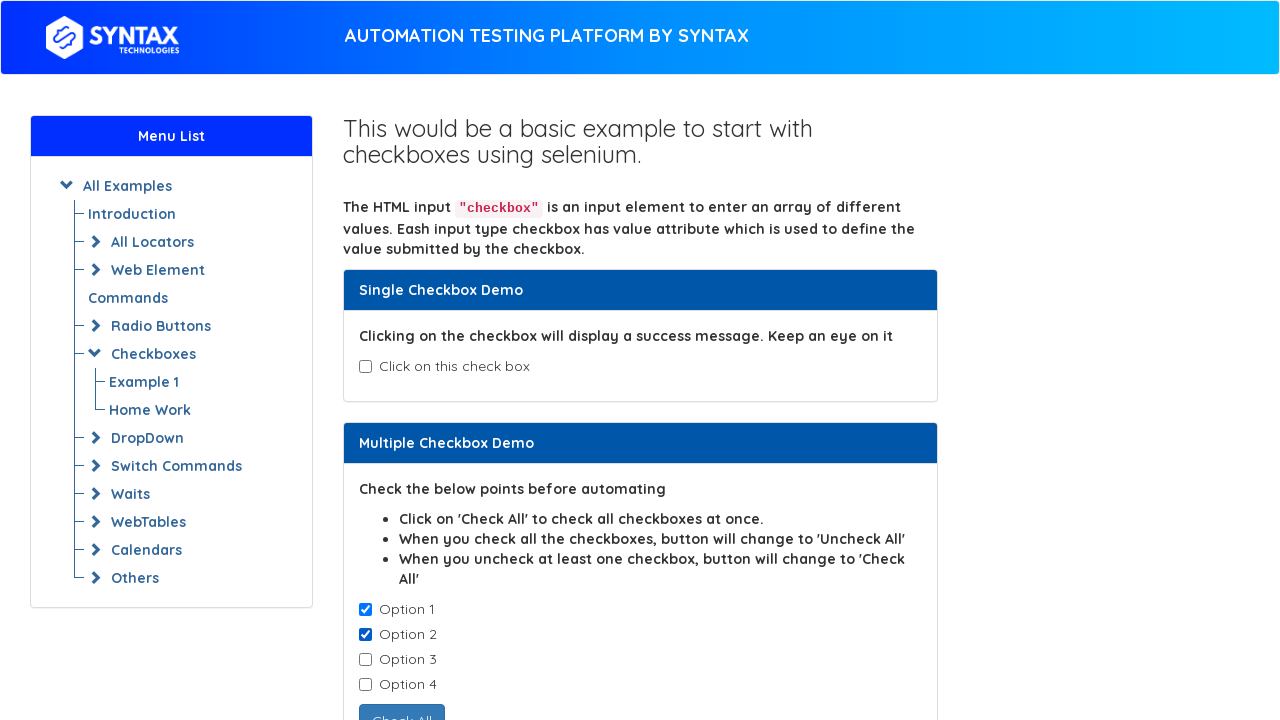

Clicked checkbox 3 to select it at (365, 660) on input.cb1-element >> nth=2
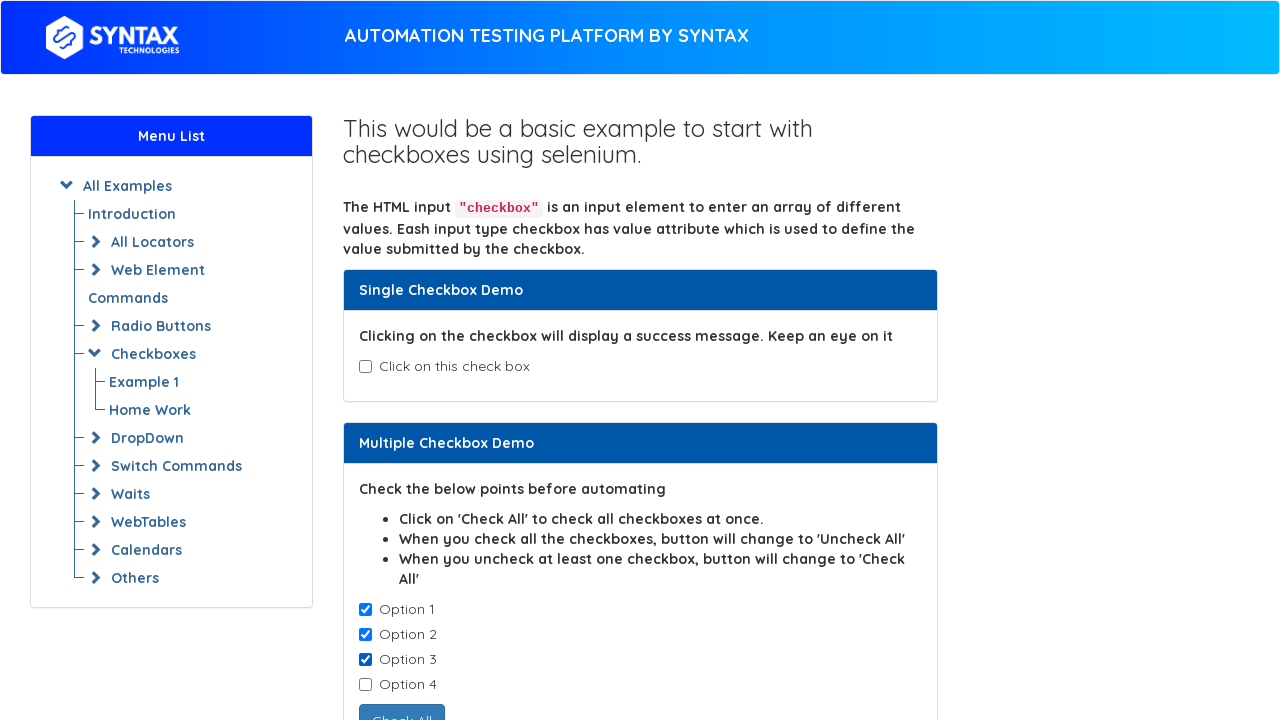

Clicked checkbox 4 to select it at (365, 685) on input.cb1-element >> nth=3
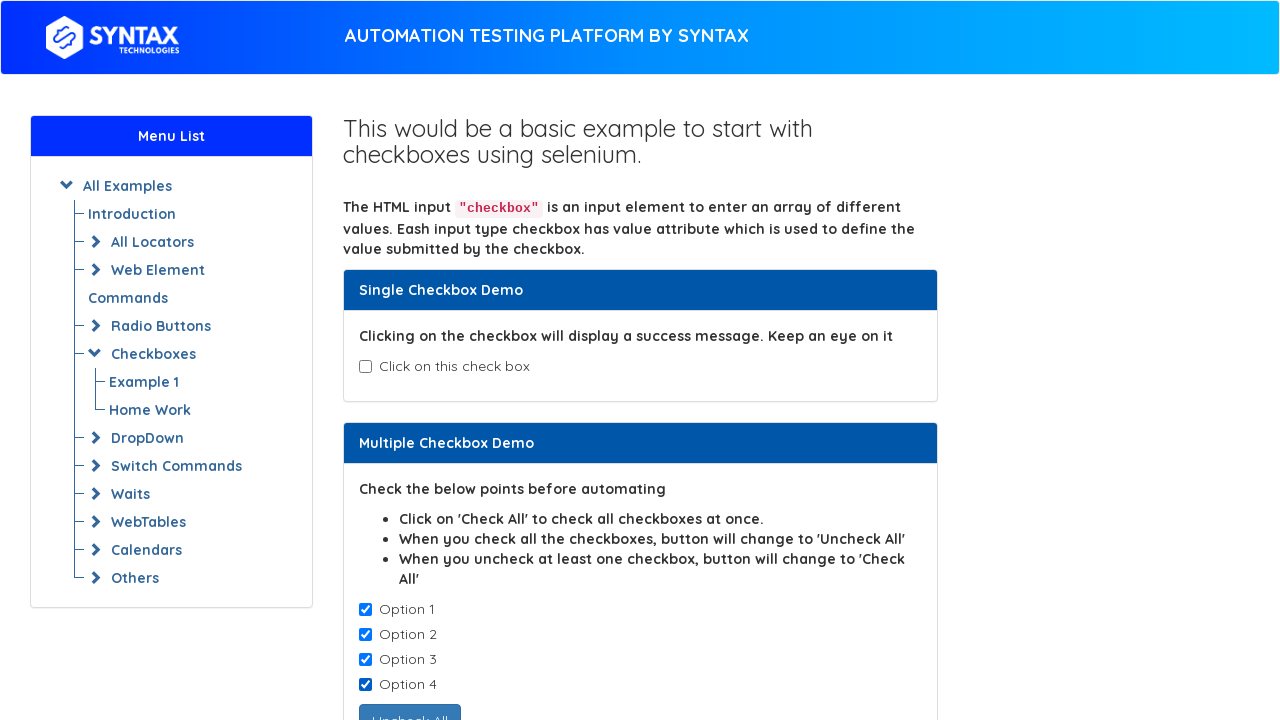

Clicked checkbox 1 again to deselect it at (365, 610) on input.cb1-element >> nth=0
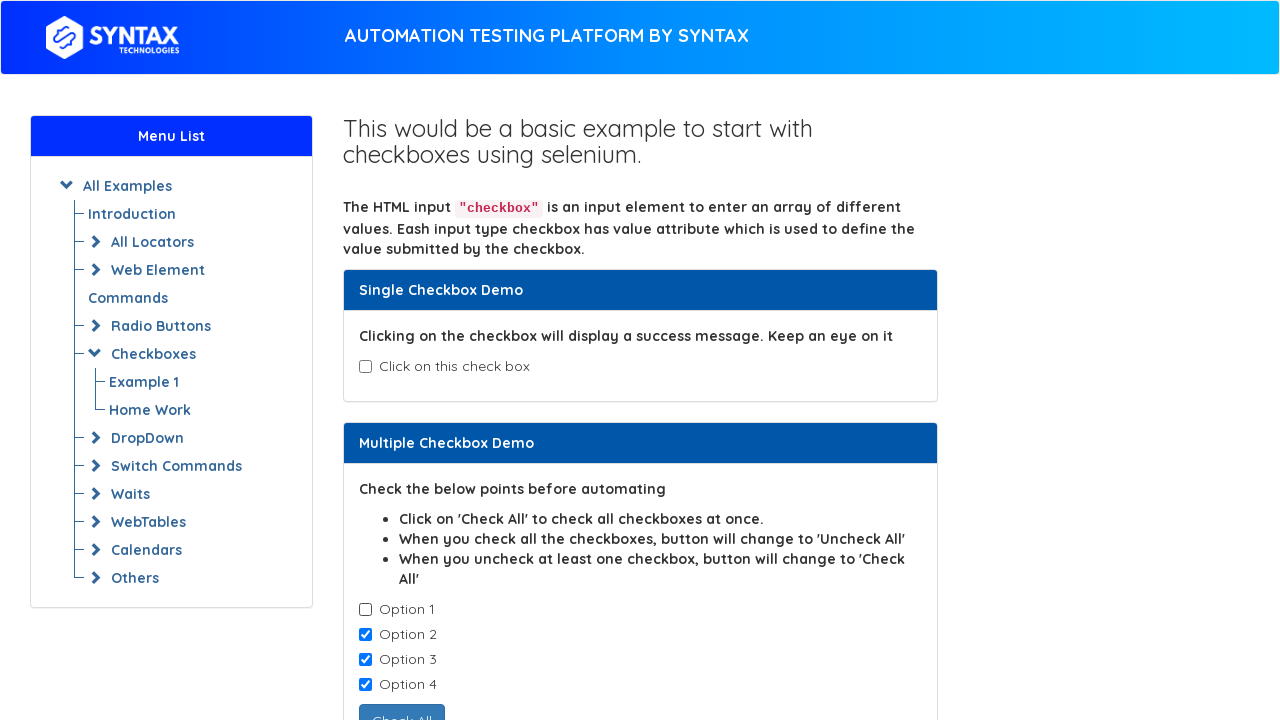

Clicked checkbox 2 again to deselect it at (365, 635) on input.cb1-element >> nth=1
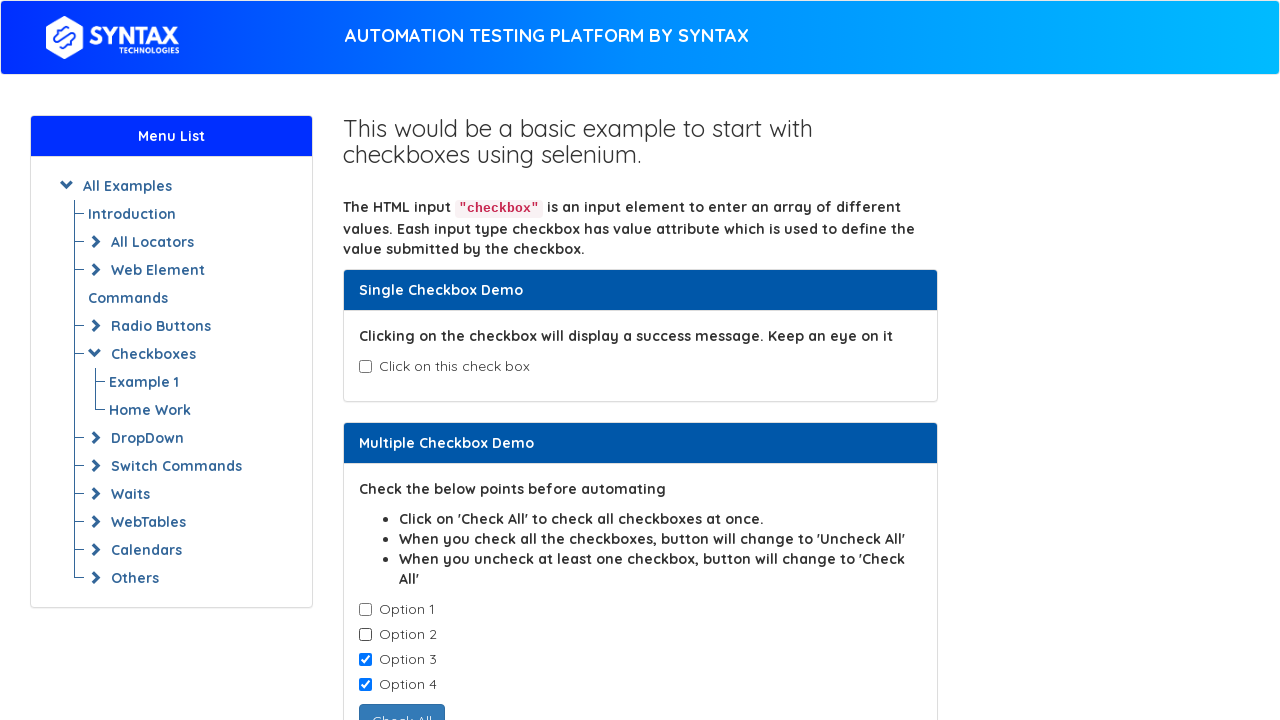

Clicked checkbox 3 again to deselect it at (365, 660) on input.cb1-element >> nth=2
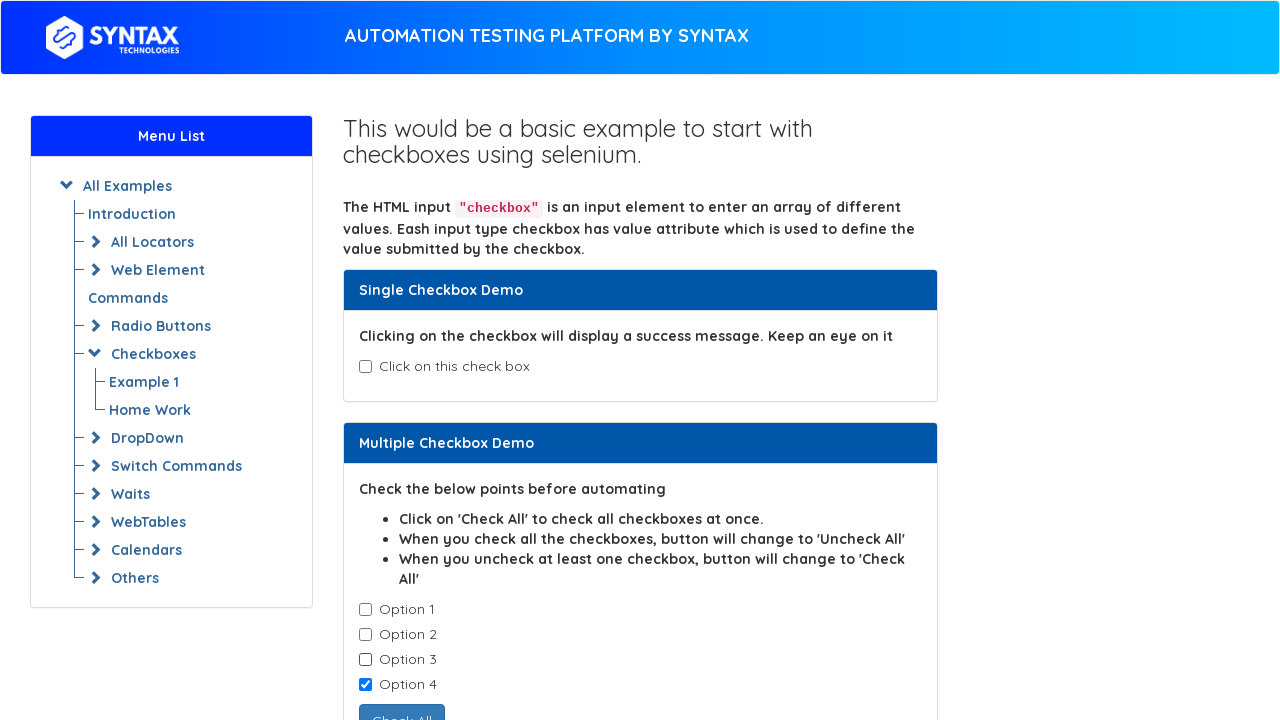

Clicked checkbox 4 again to deselect it at (365, 685) on input.cb1-element >> nth=3
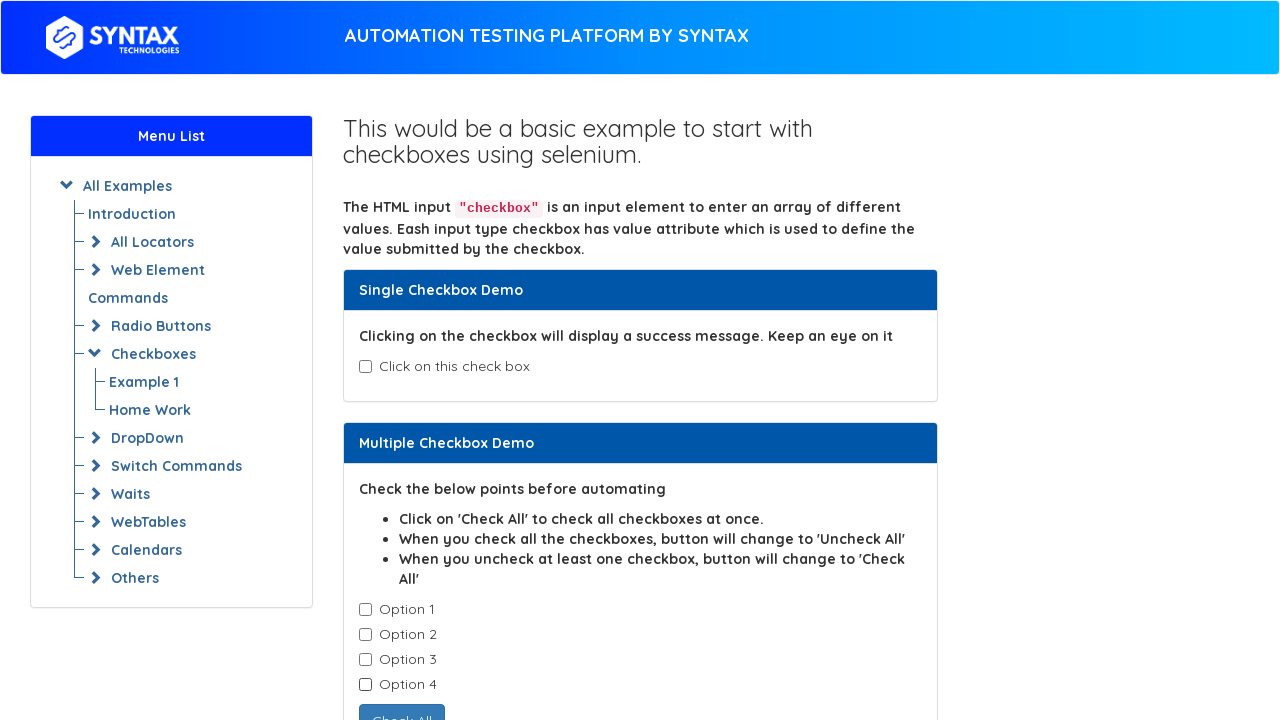

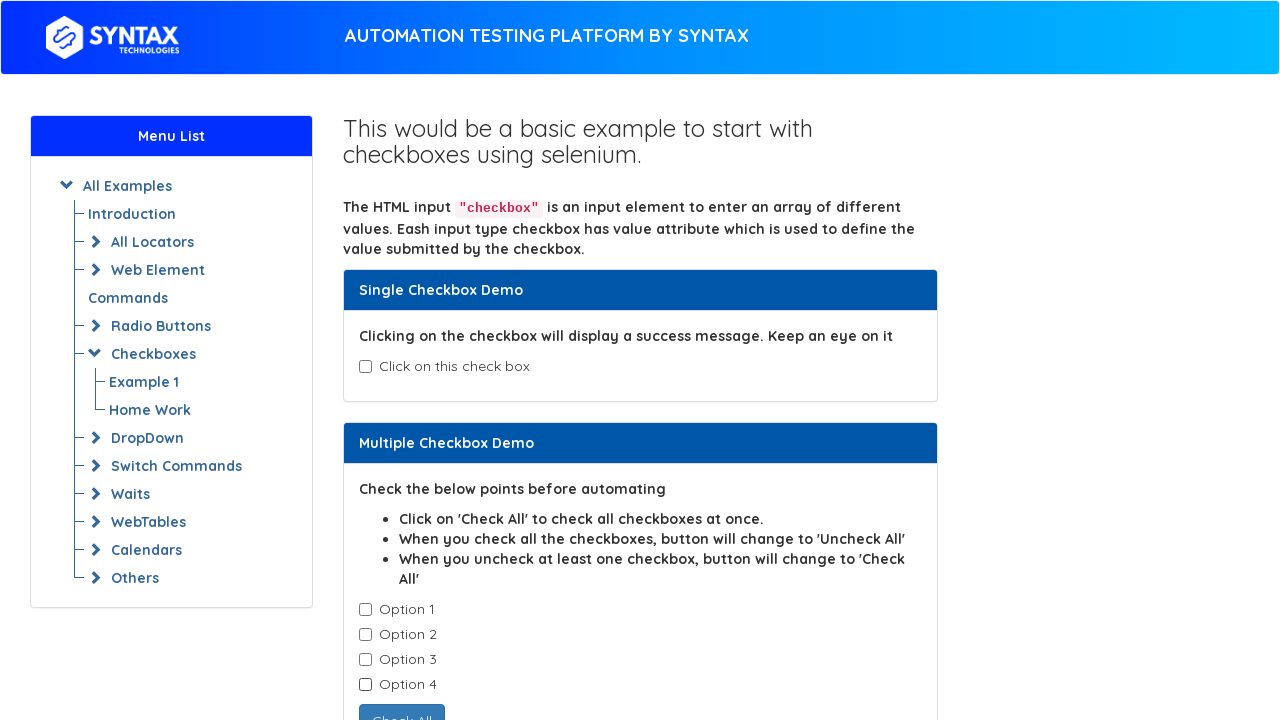